Navigates to the ActiTime website homepage and waits for the page to load completely.

Starting URL: https://www.actitime.com/

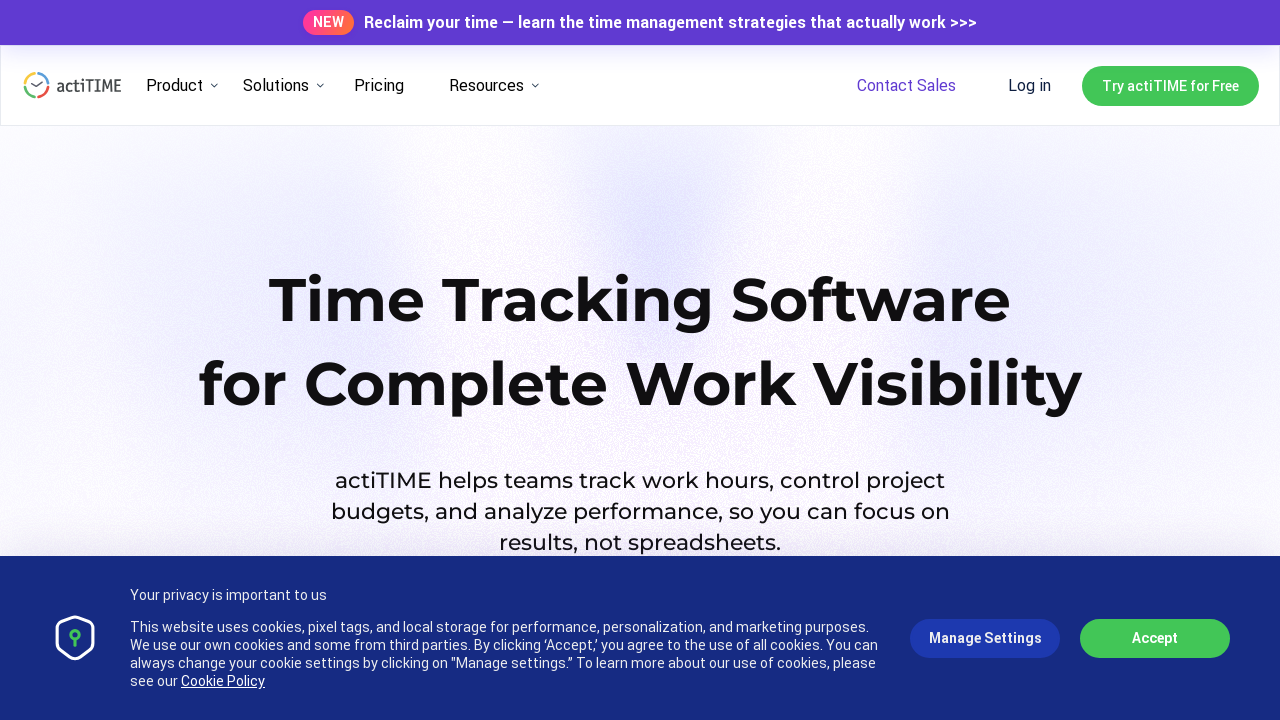

Navigated to ActiTime homepage at https://www.actitime.com/
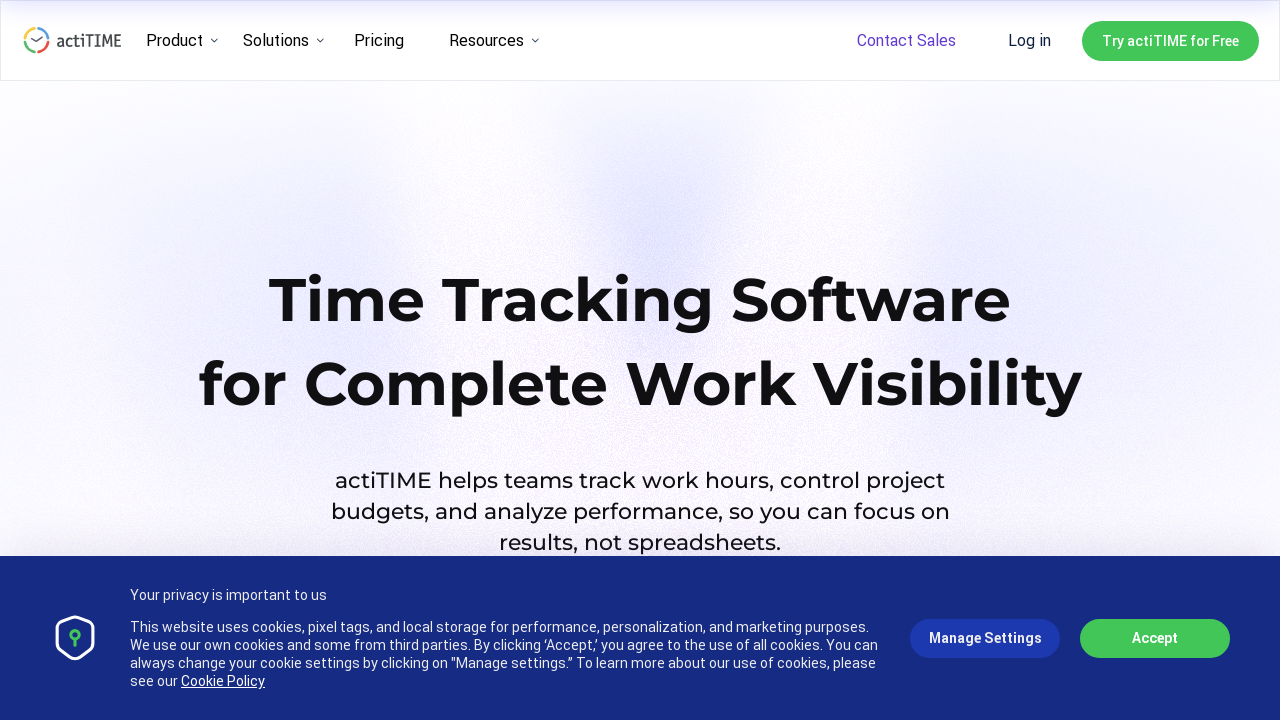

Page DOM content loaded completely
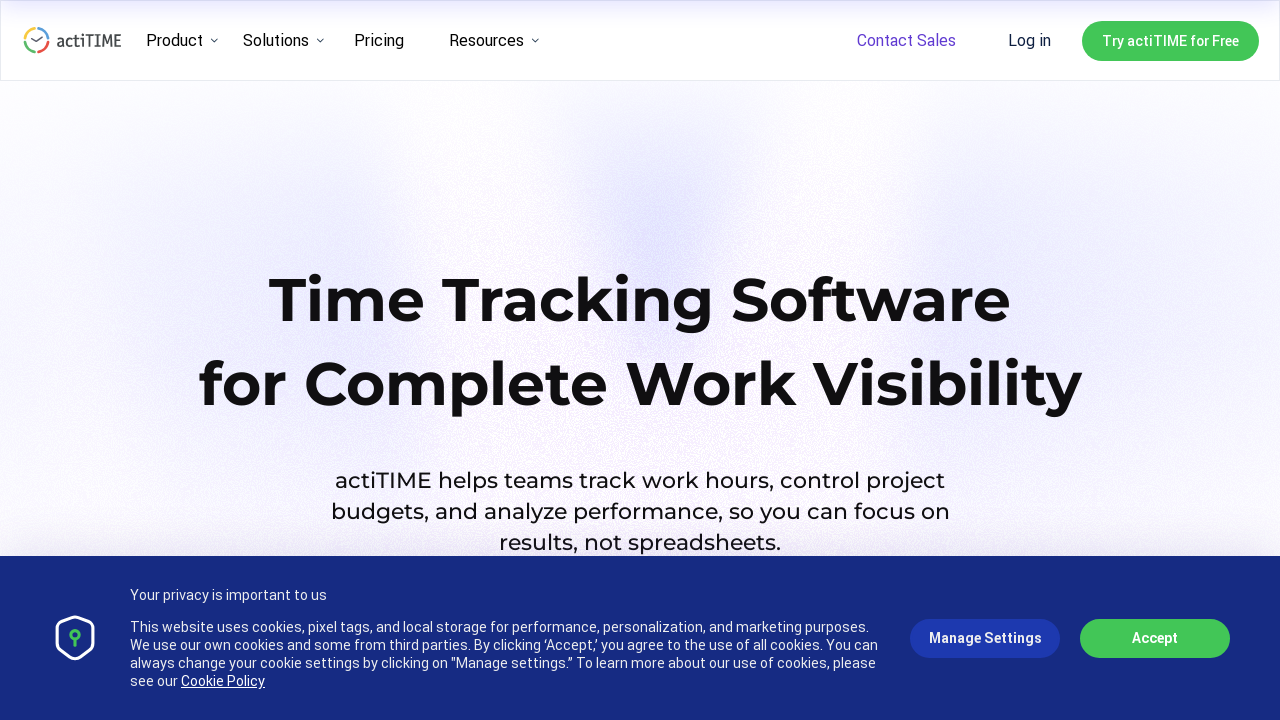

Header container element loaded and visible
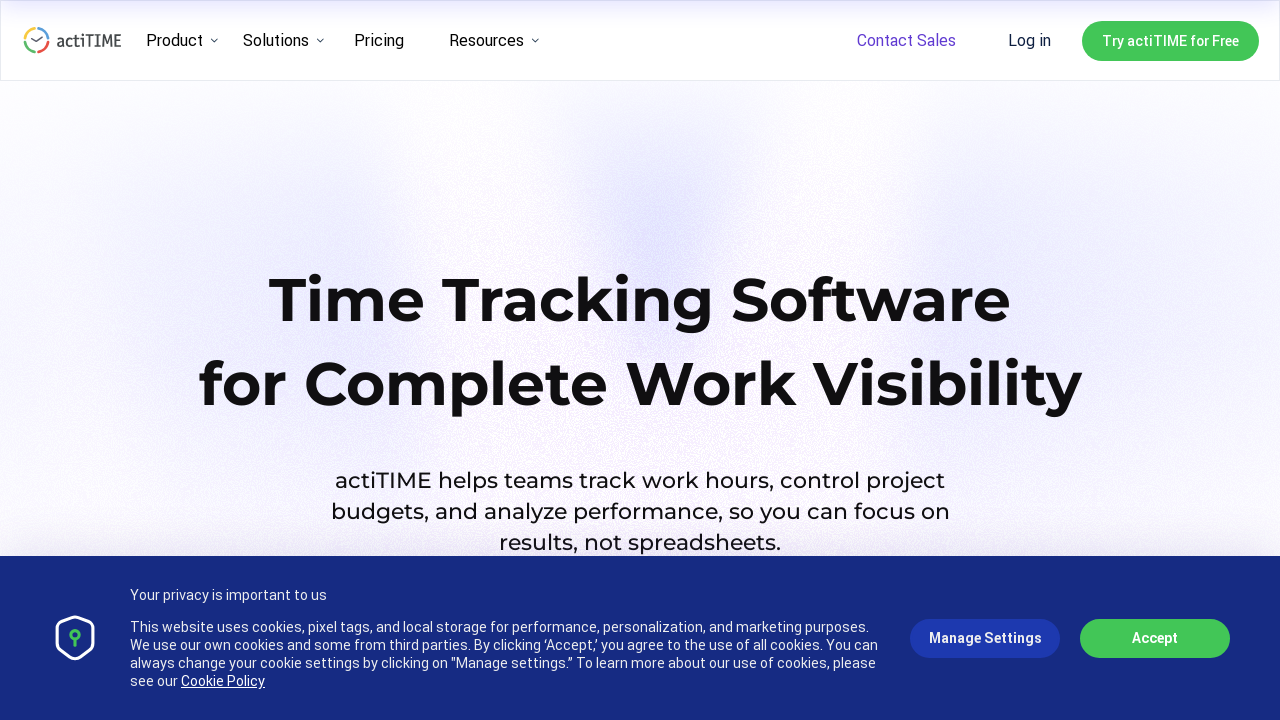

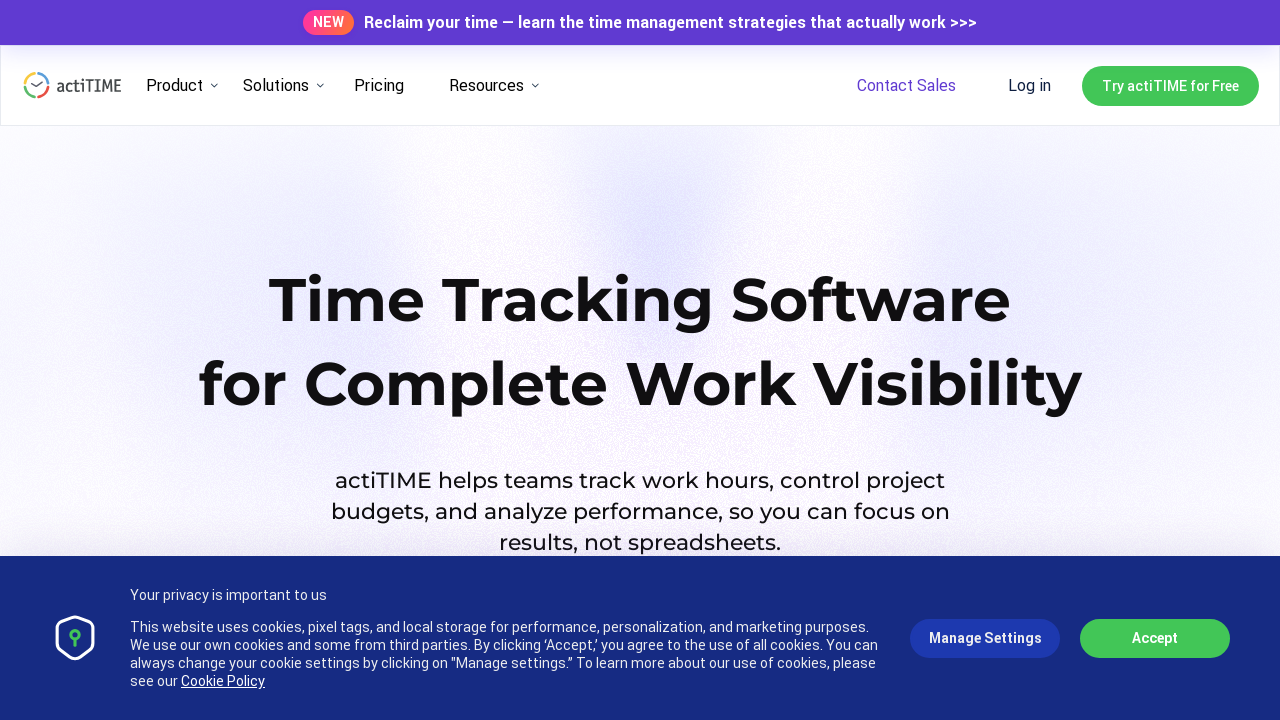